Tests JavaScript alert handling by clicking a button to trigger an alert, accepting the alert, and verifying the result message on the page.

Starting URL: http://the-internet.herokuapp.com/javascript_alerts

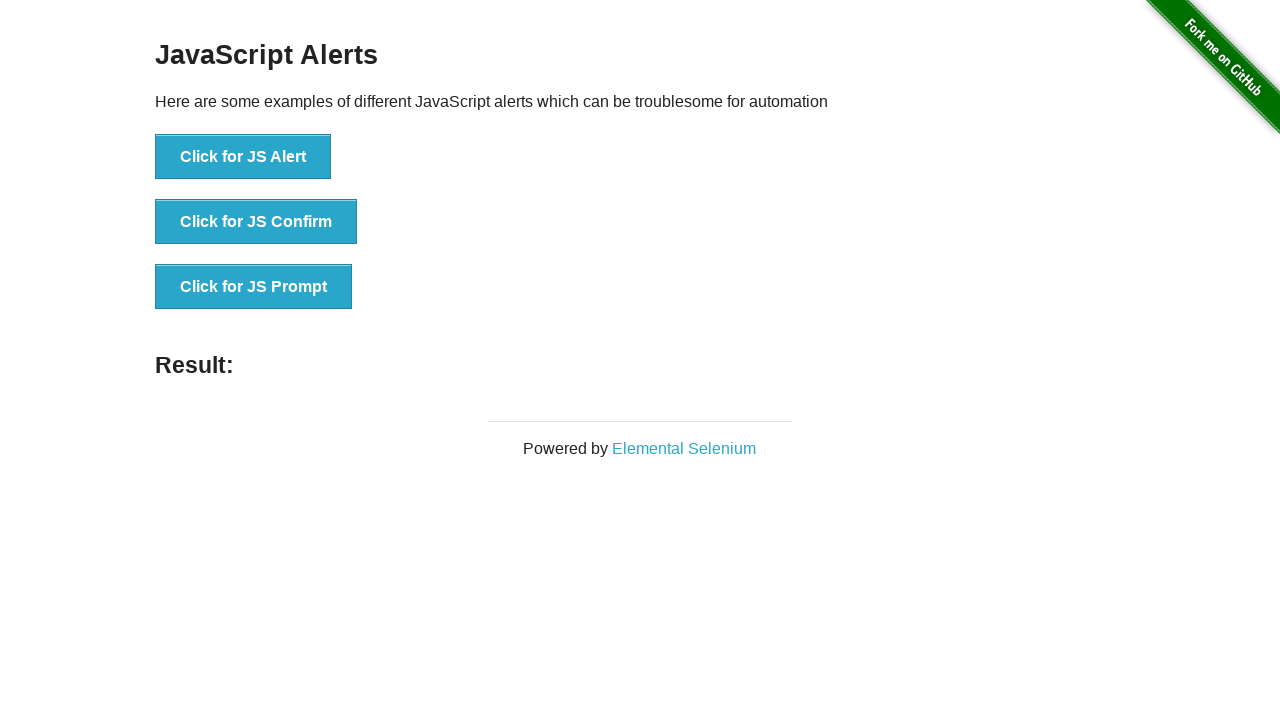

Clicked the first button to trigger a JavaScript alert at (243, 157) on ul > li:nth-child(1) > button
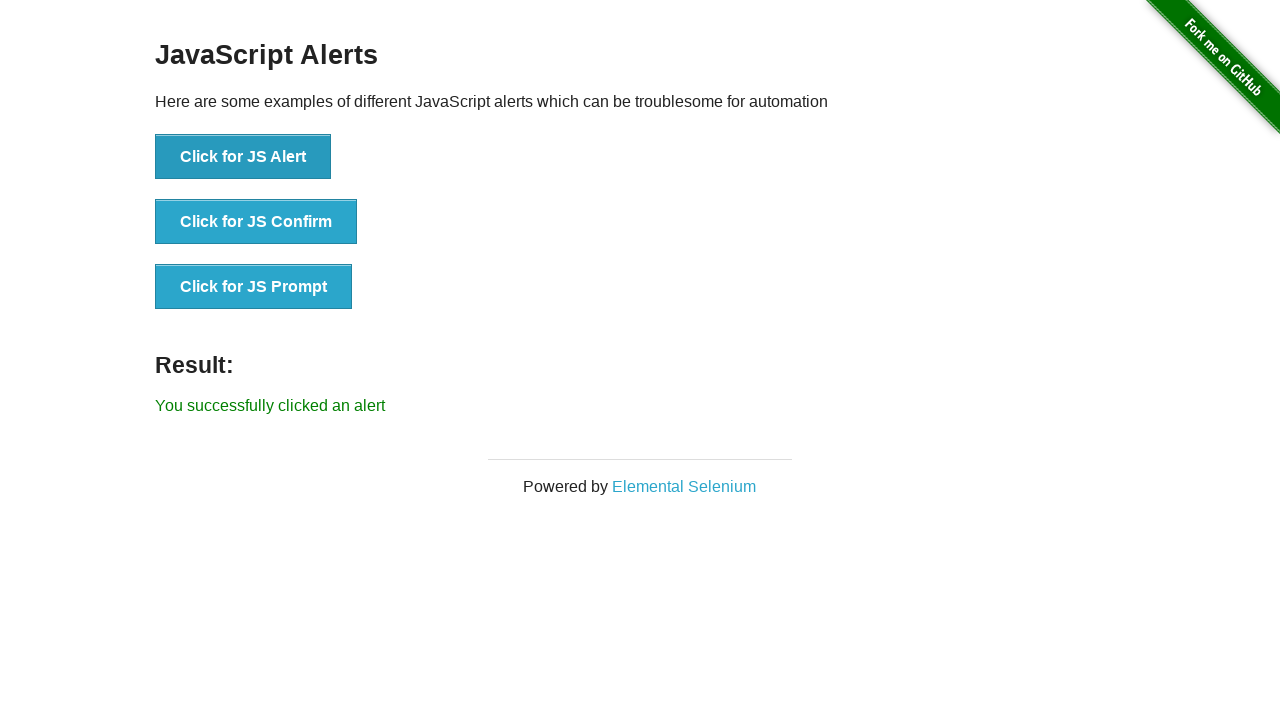

Set up dialog handler to accept alerts
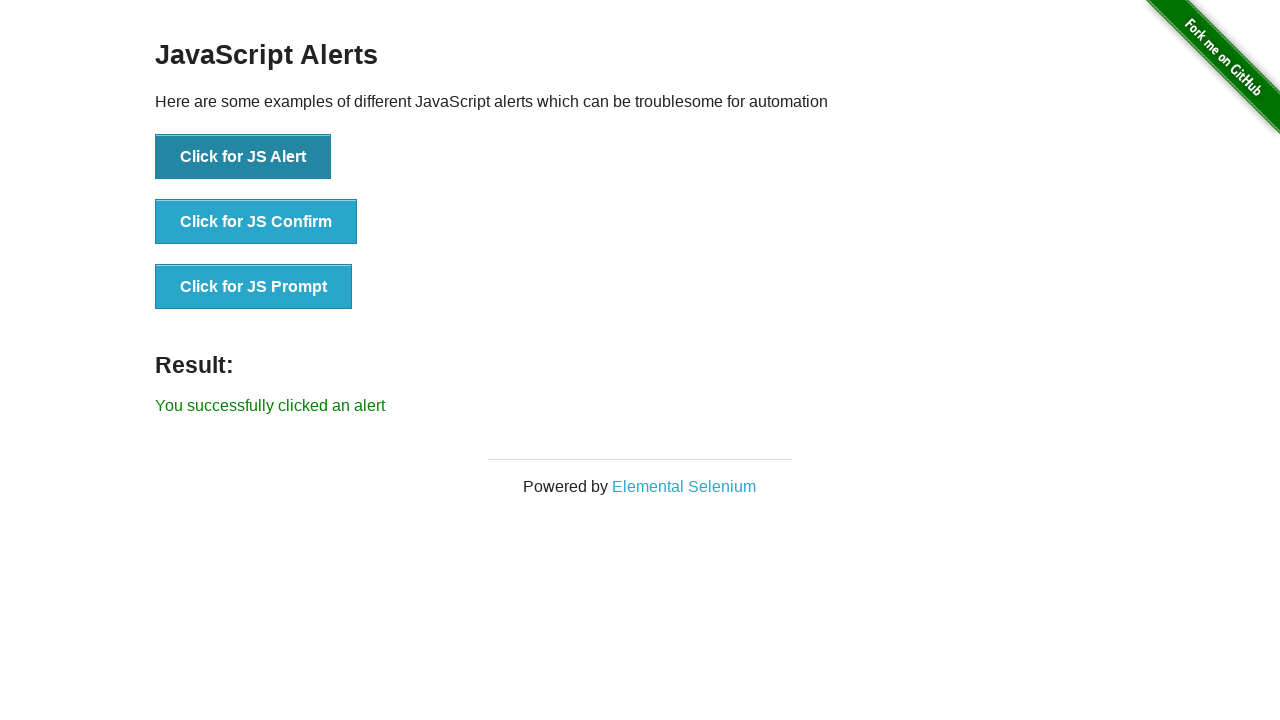

Clicked the first button again to trigger alert with handler ready at (243, 157) on ul > li:nth-child(1) > button
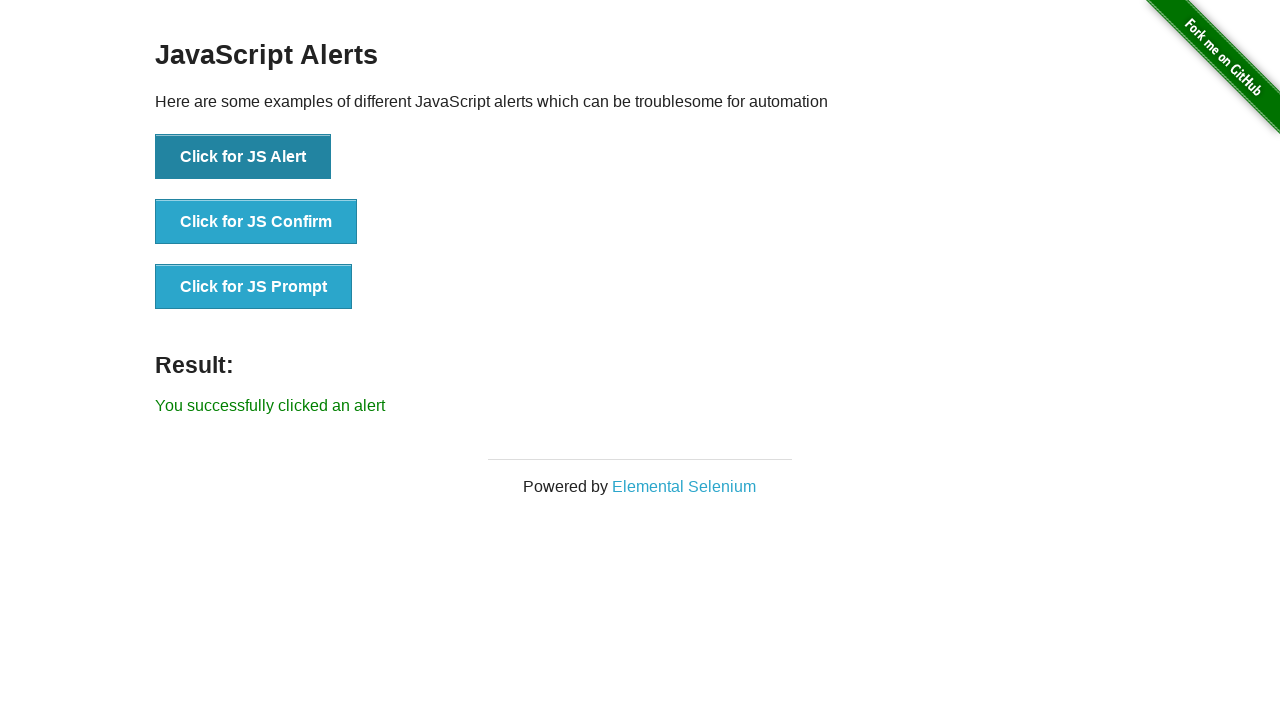

Waited for result text element to appear
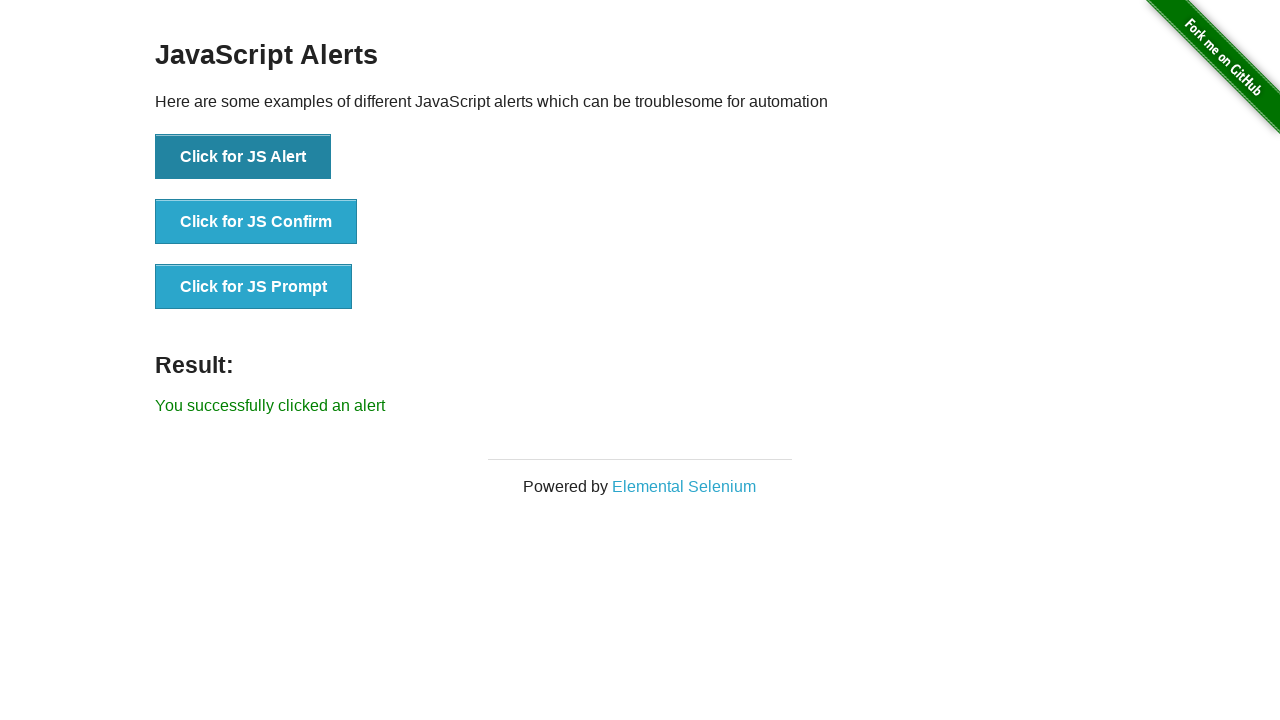

Retrieved result text from page
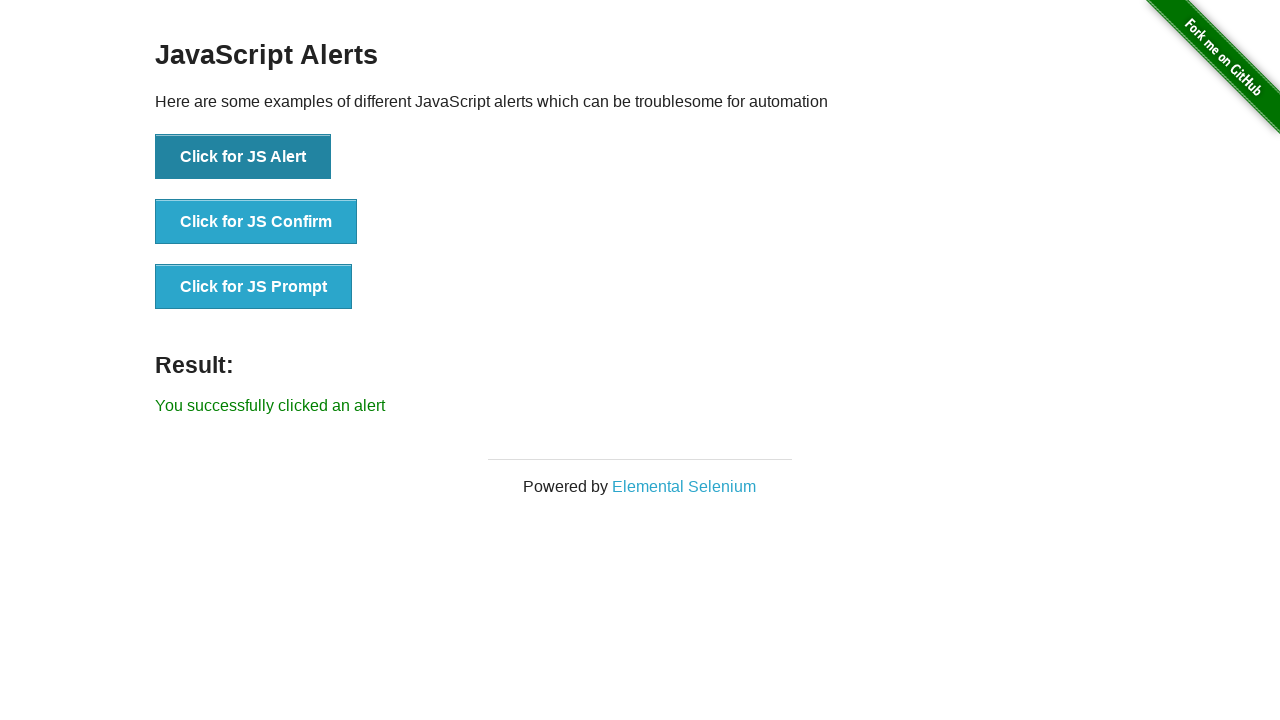

Verified result text matches expected message 'You successfully clicked an alert'
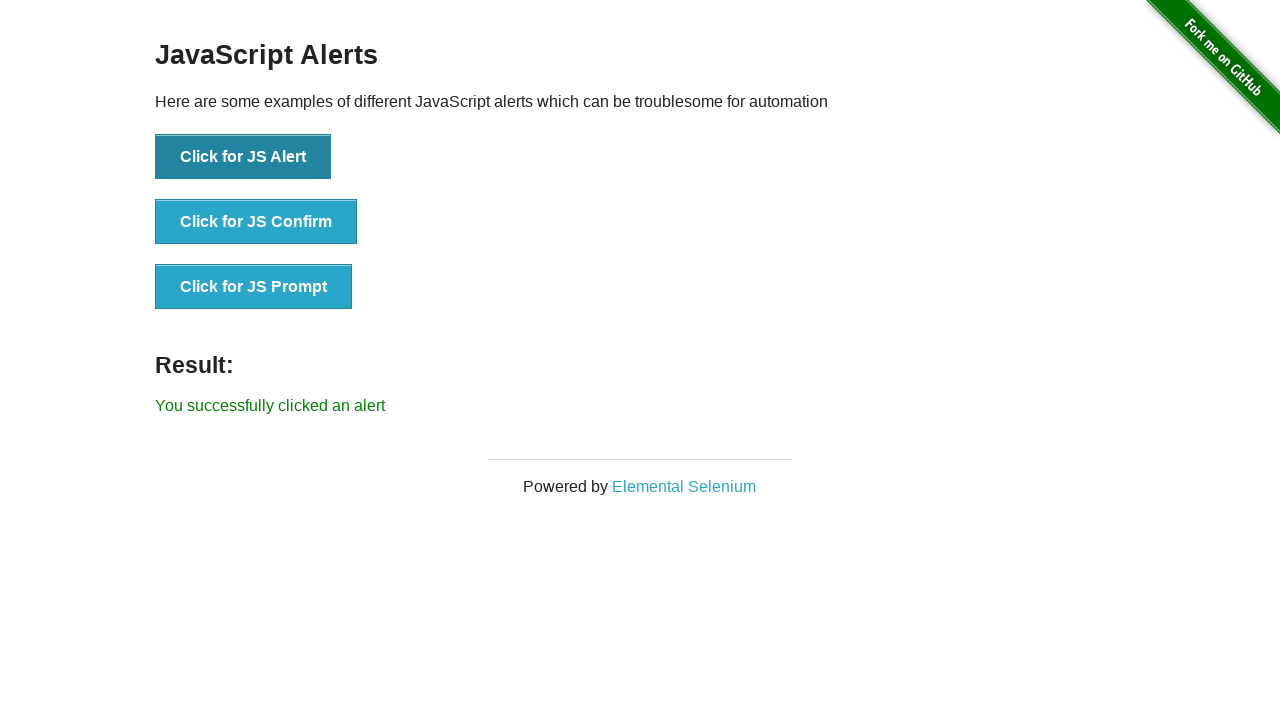

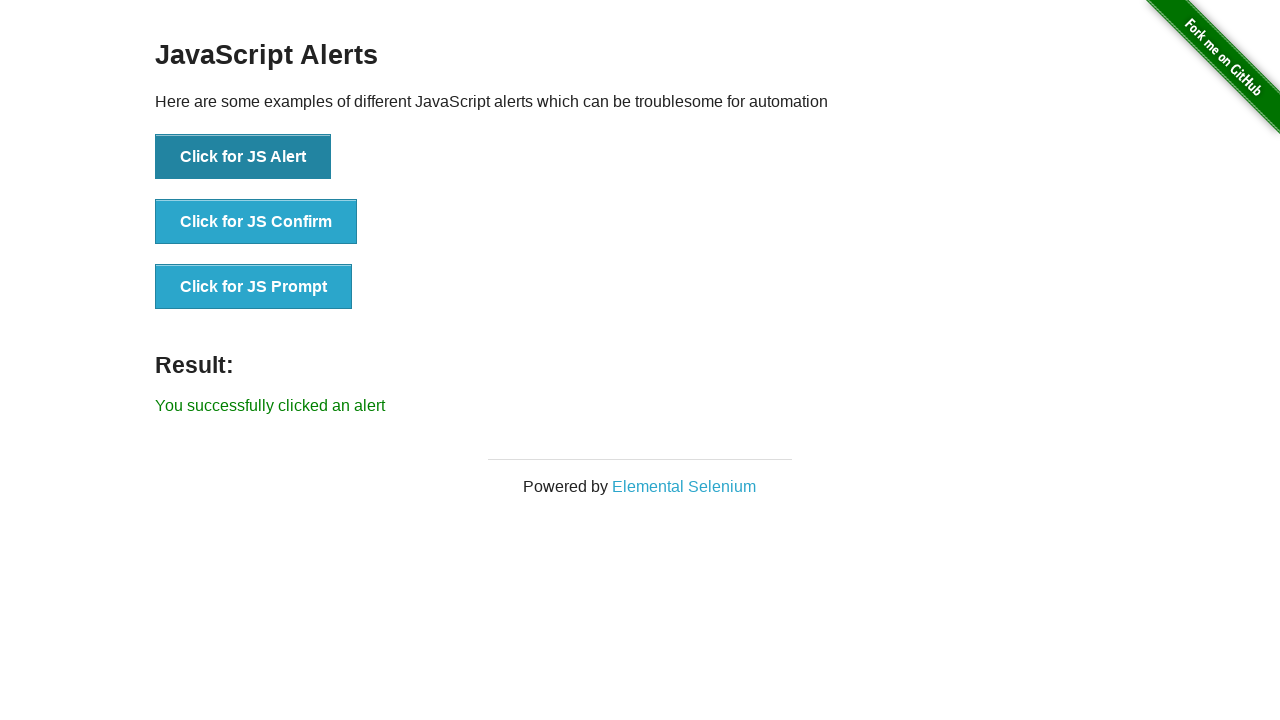